Tests context menu functionality by right-clicking on a designated area, verifying the alert message, accepting the alert, then clicking a link to open a new tab and verifying the page content

Starting URL: https://the-internet.herokuapp.com/context_menu

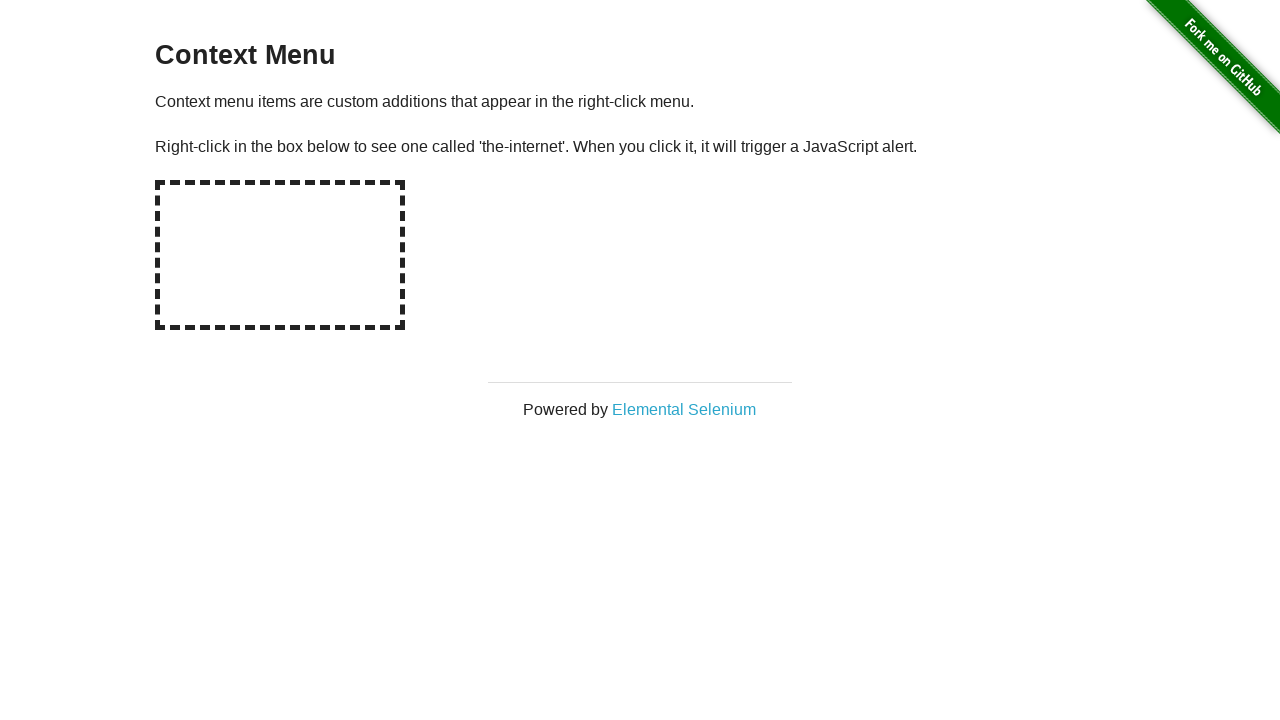

Right-clicked on the context menu hot spot at (280, 255) on #hot-spot
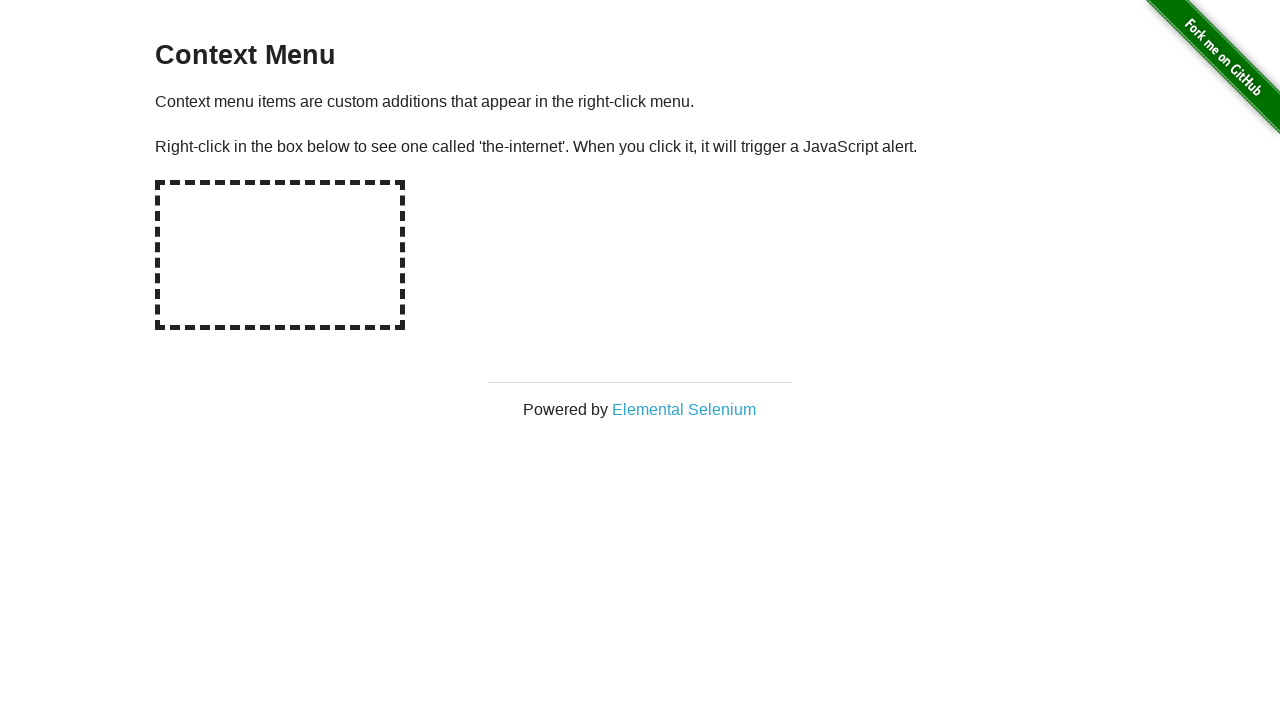

Evaluated window.alertText JavaScript
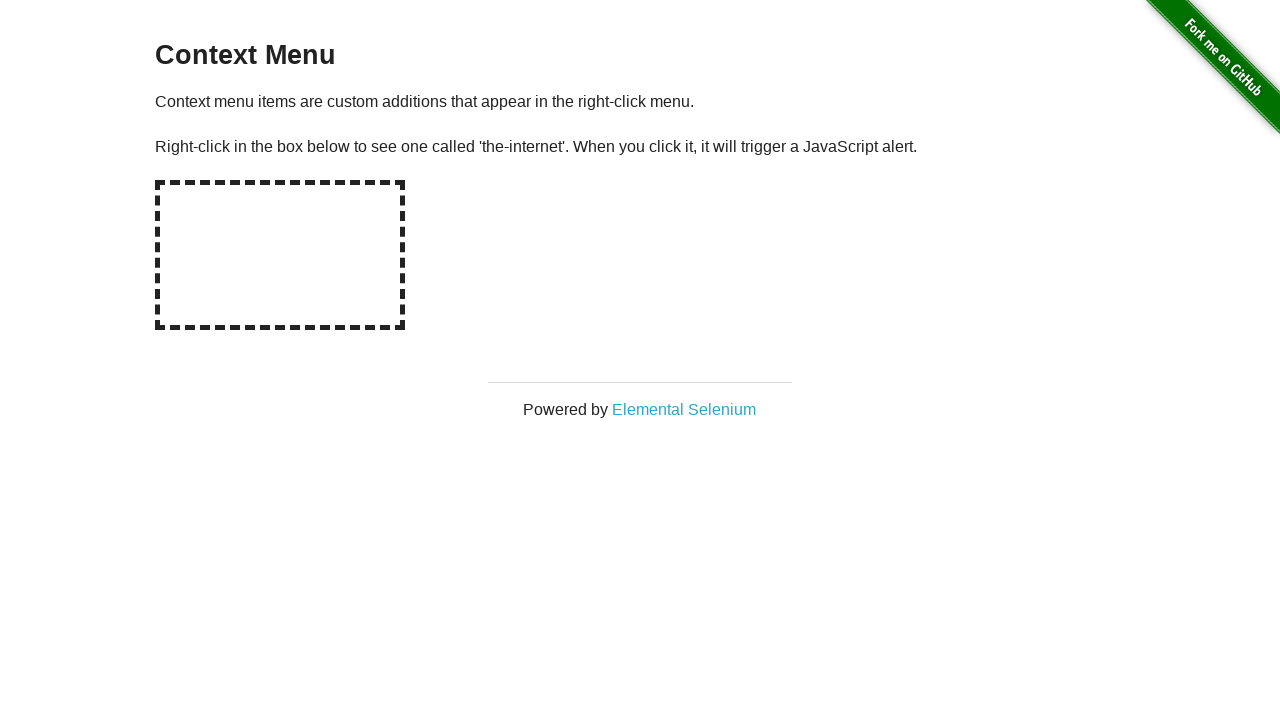

Set up dialog handler to accept alerts
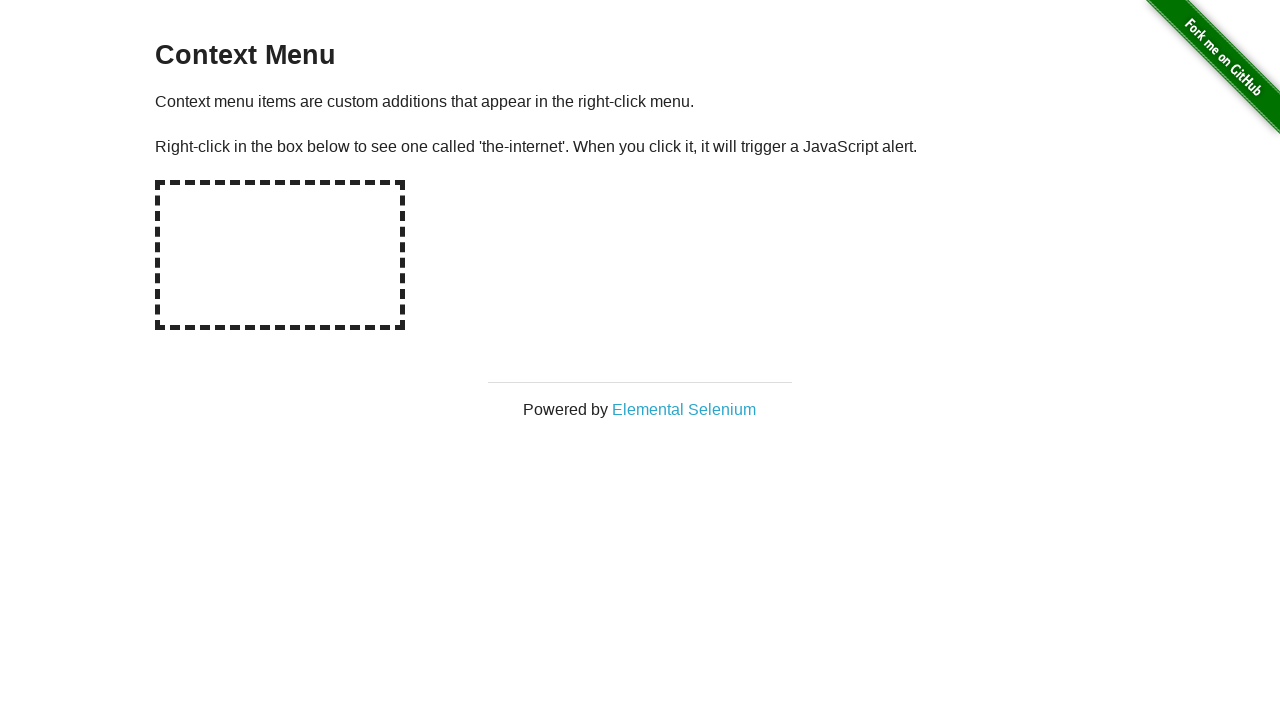

Right-clicked on hot spot to trigger context menu again at (280, 255) on #hot-spot
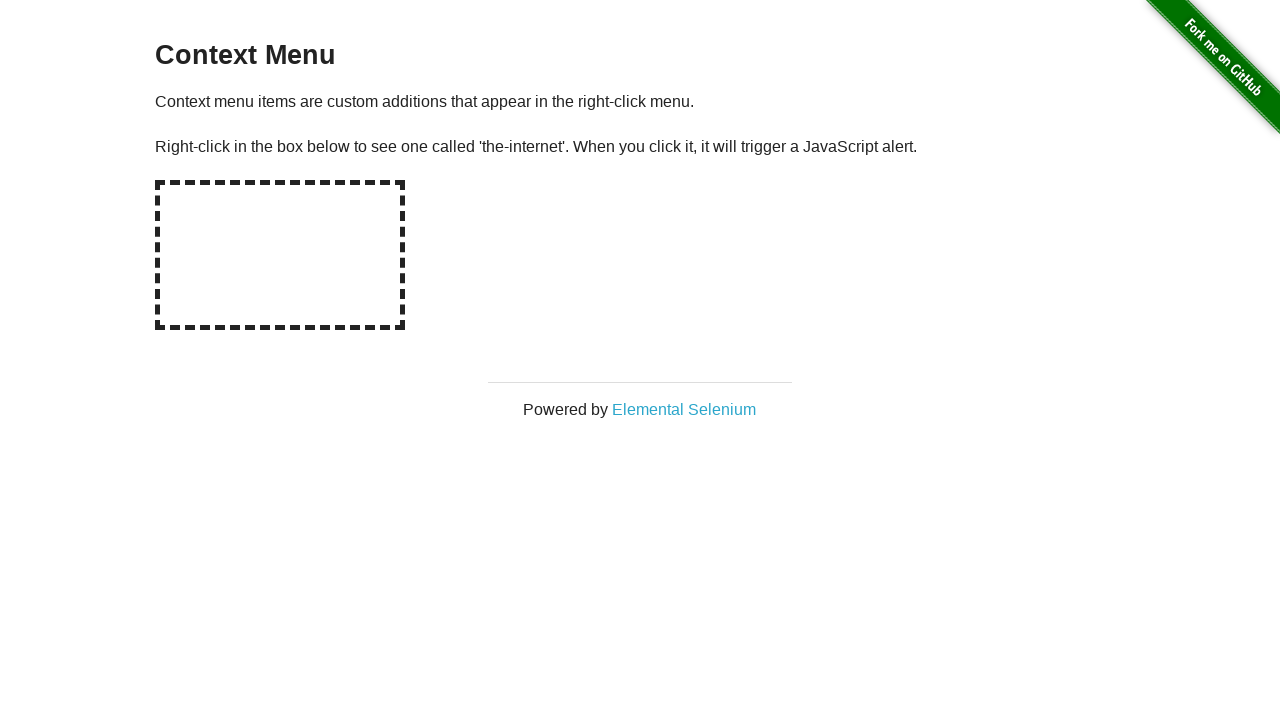

Set up dialog handler with message assertion
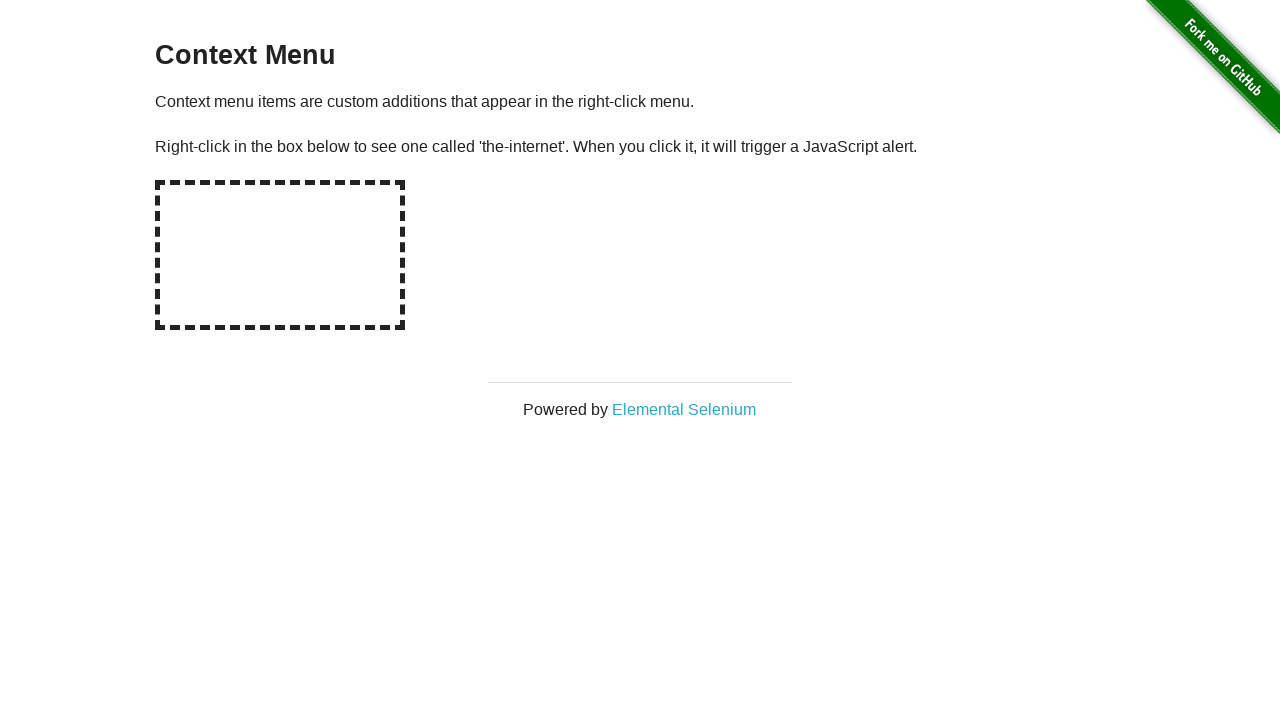

Right-clicked on hot spot to verify dialog handler at (280, 255) on #hot-spot
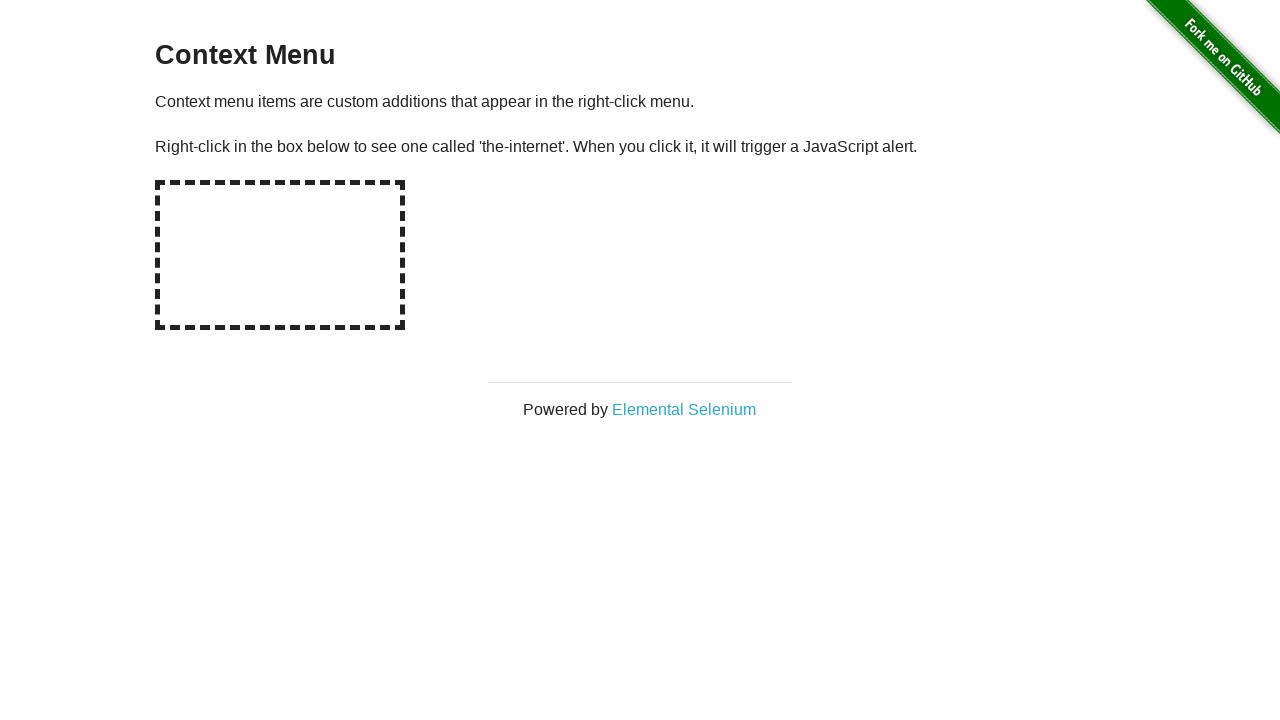

Waited 1000ms for alert to be handled
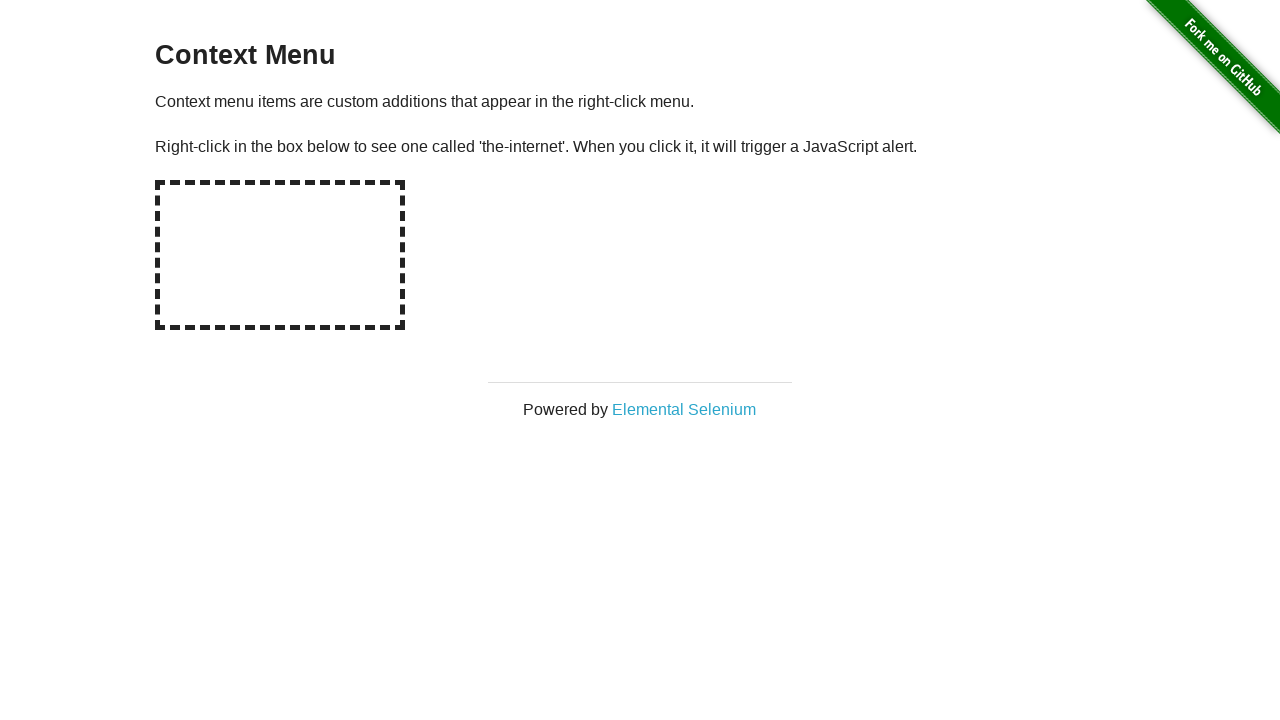

Clicked on 'Elemental Selenium' link to open new tab at (684, 409) on text=Elemental Selenium
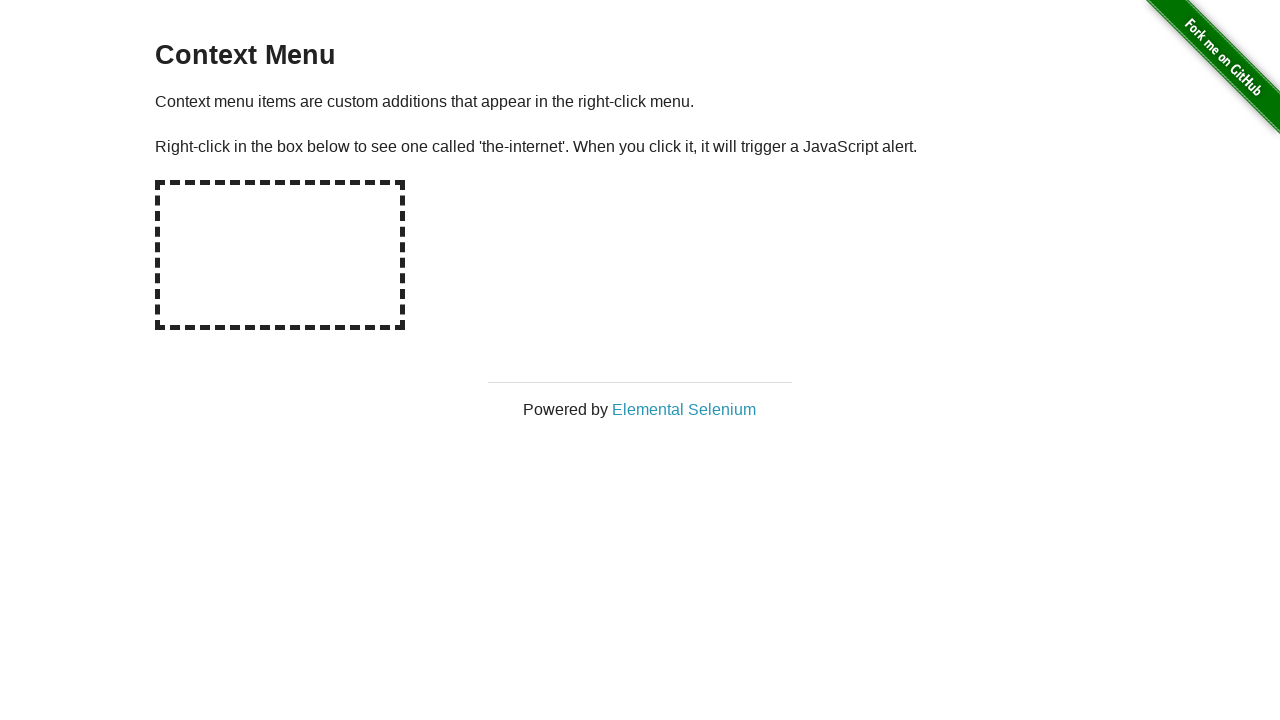

Obtained reference to new popup page
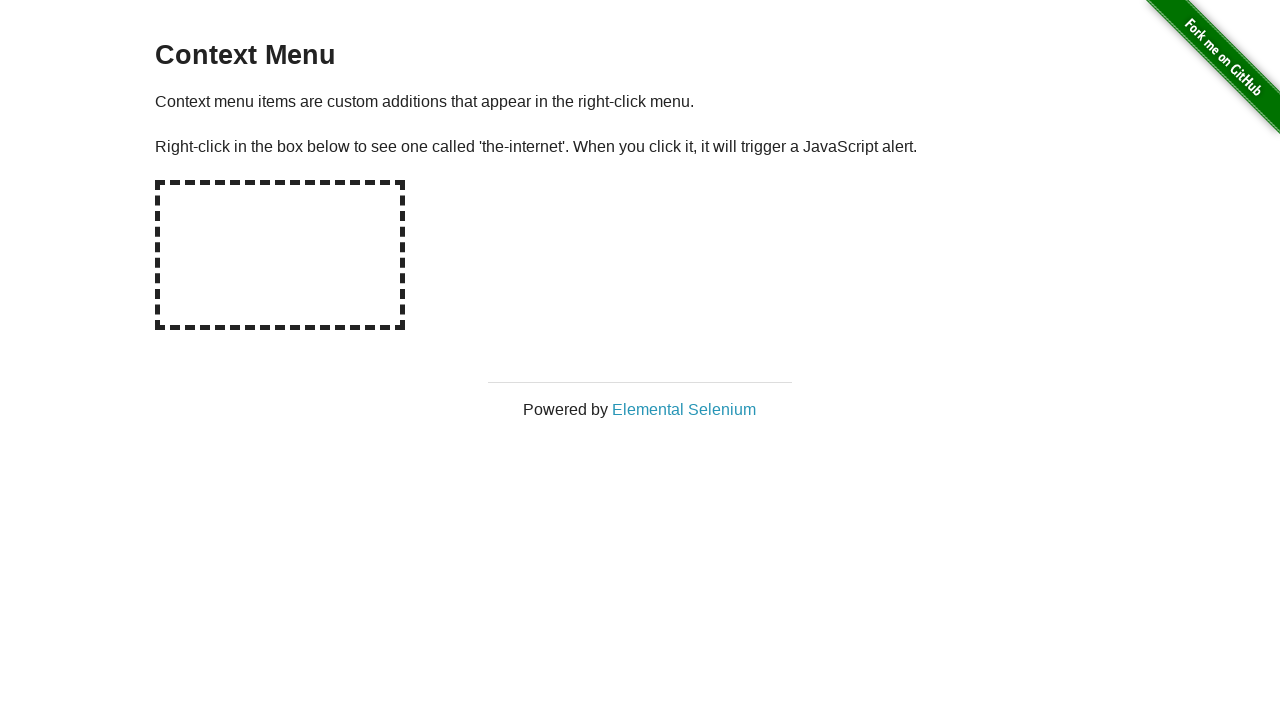

New page fully loaded
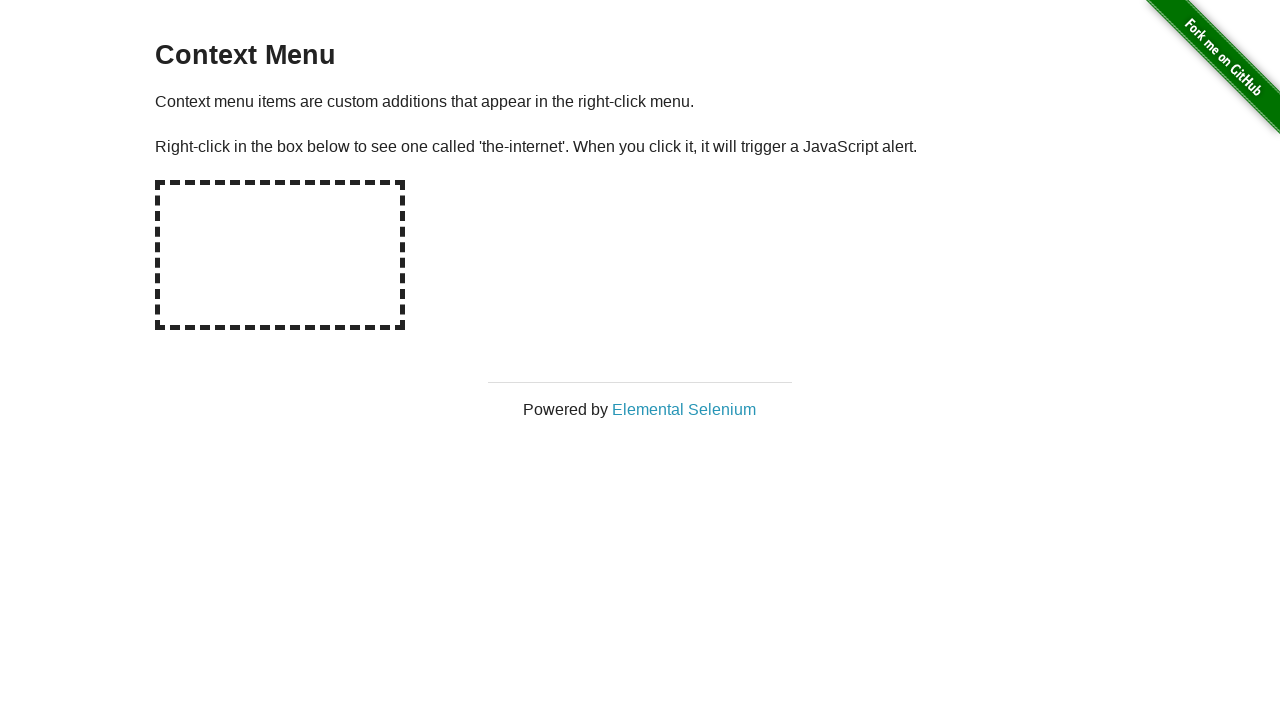

Retrieved h1 text content from new page
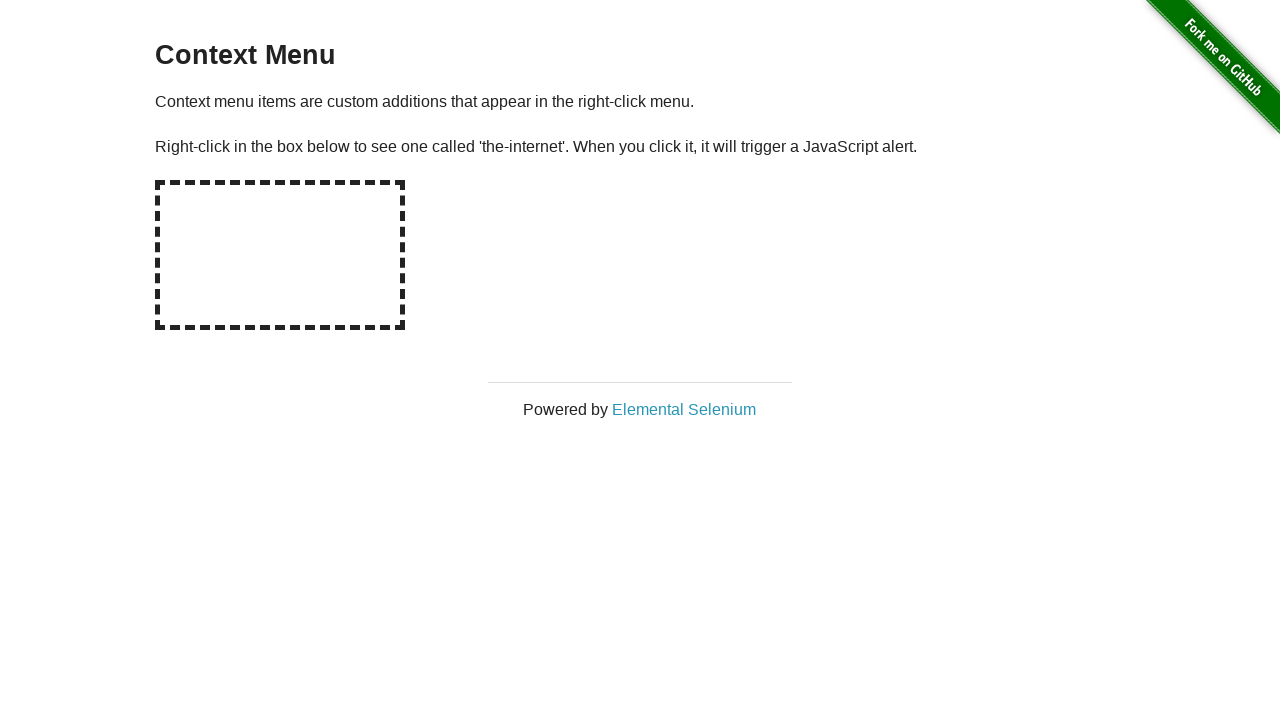

Verified h1 text equals 'Elemental Selenium'
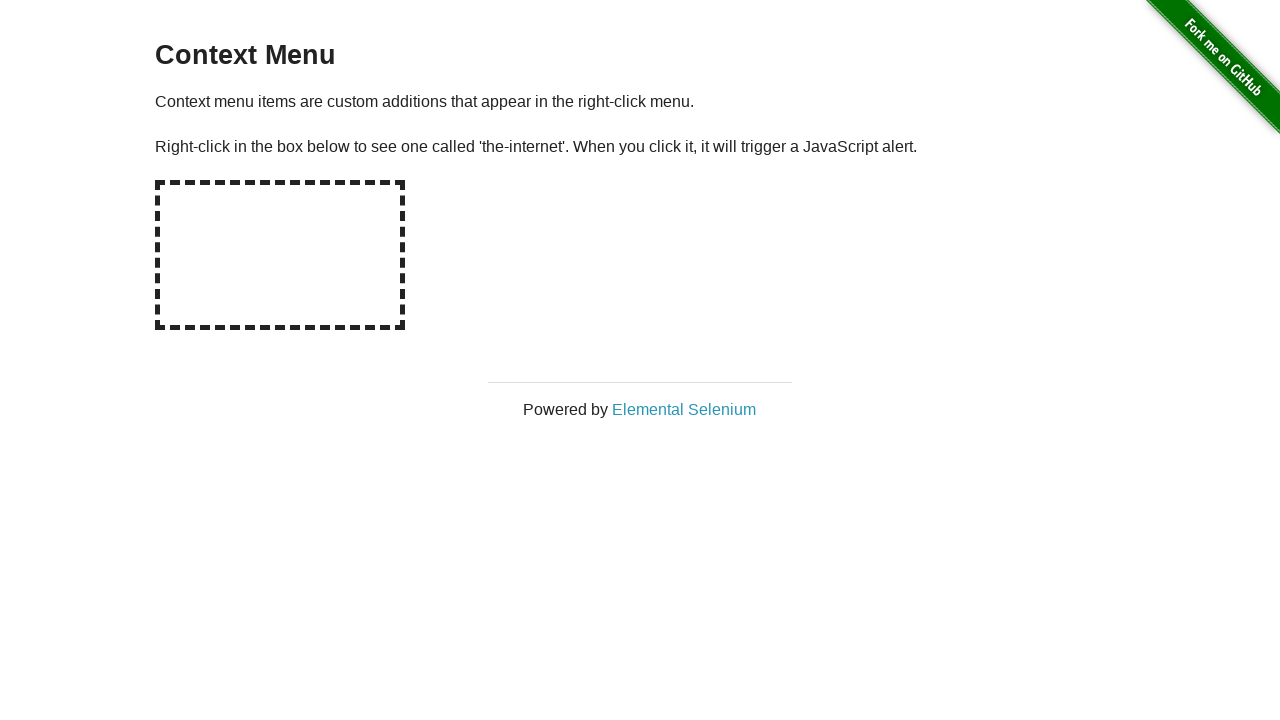

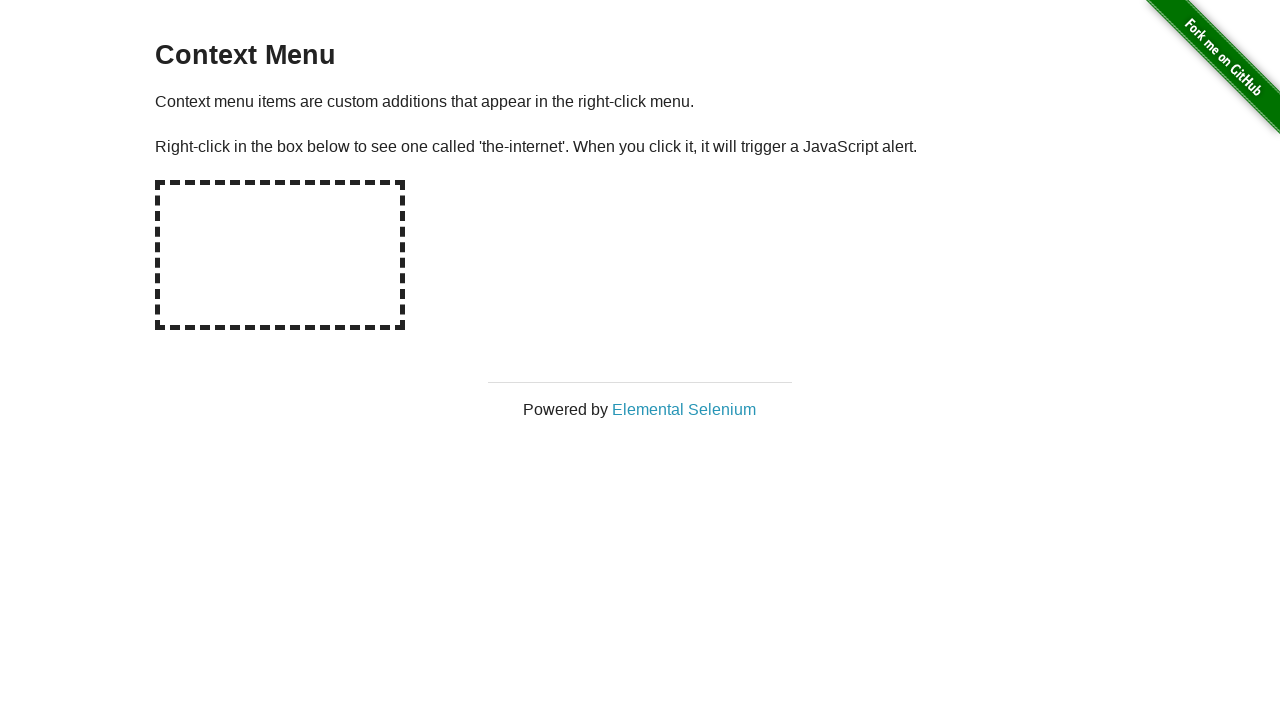